Tests double-click functionality by switching to an iframe and performing multiple double-click actions on an element

Starting URL: https://api.jquery.com/dblclick

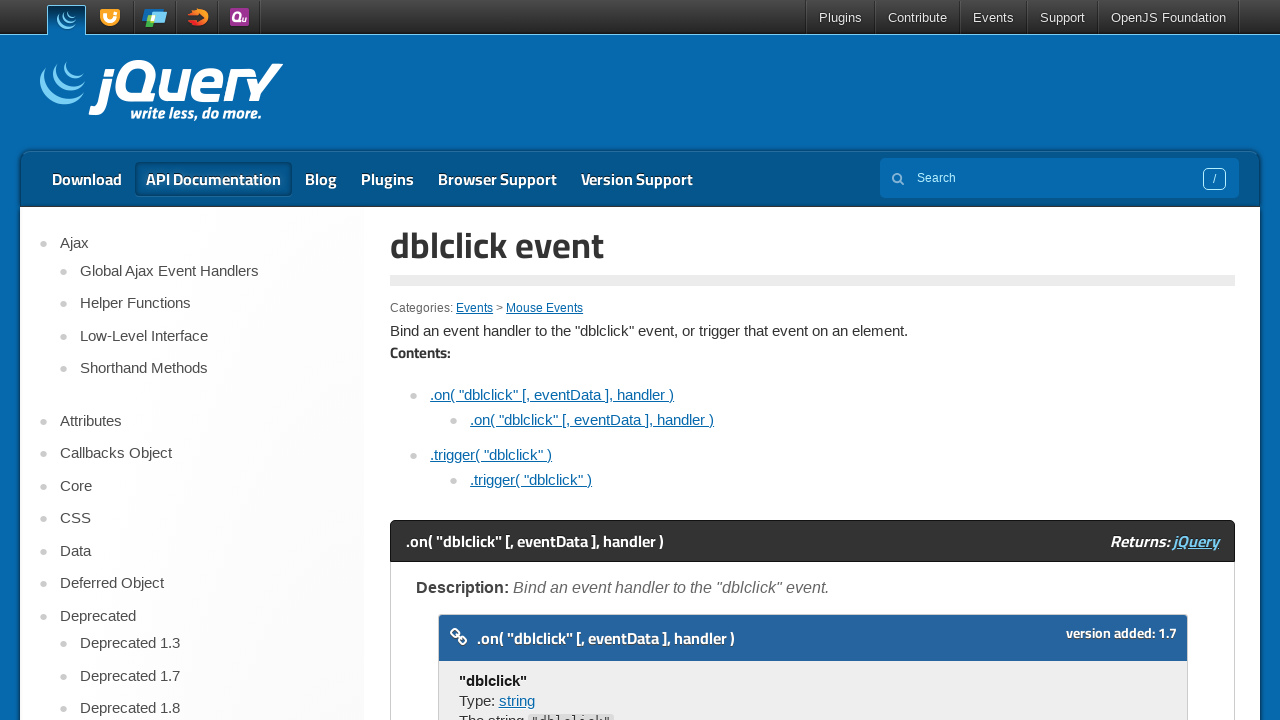

Switched to the first iframe on the page
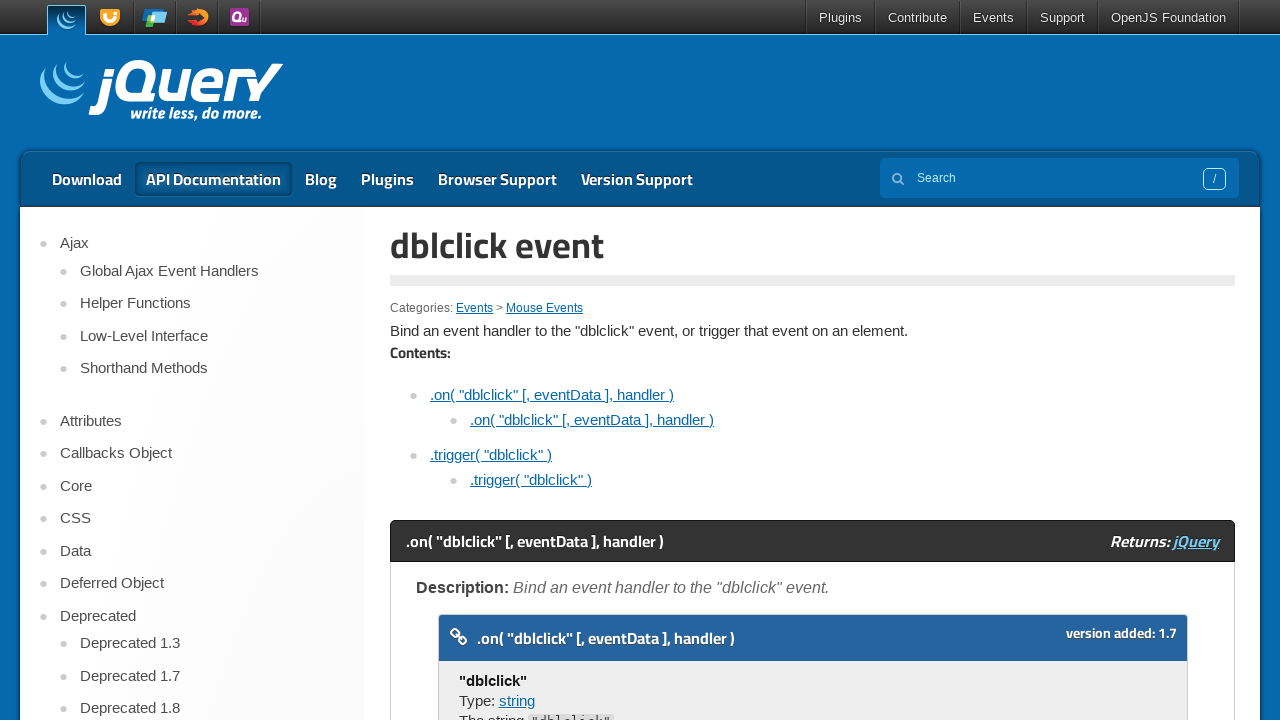

Located the target element within the iframe
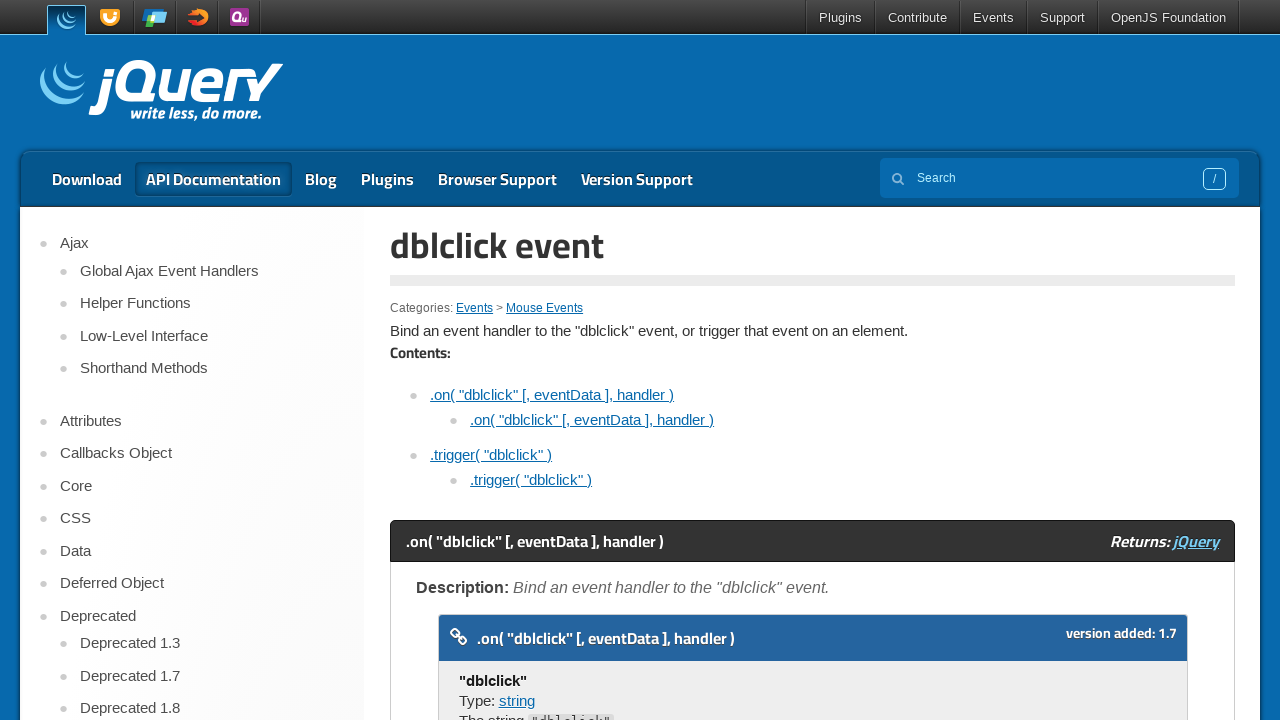

Performed first double-click on the element at (478, 360) on iframe >> nth=0 >> internal:control=enter-frame >> xpath=/html/body/div
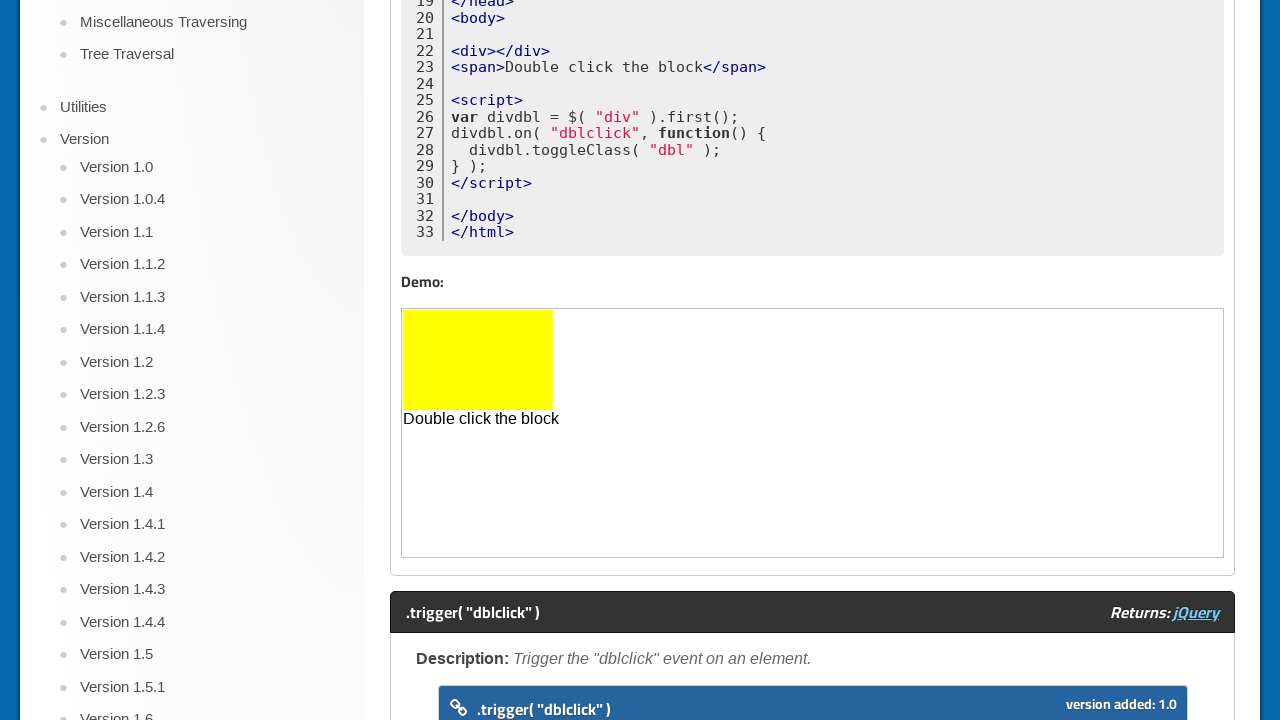

Performed second double-click on the element at (478, 360) on iframe >> nth=0 >> internal:control=enter-frame >> xpath=/html/body/div
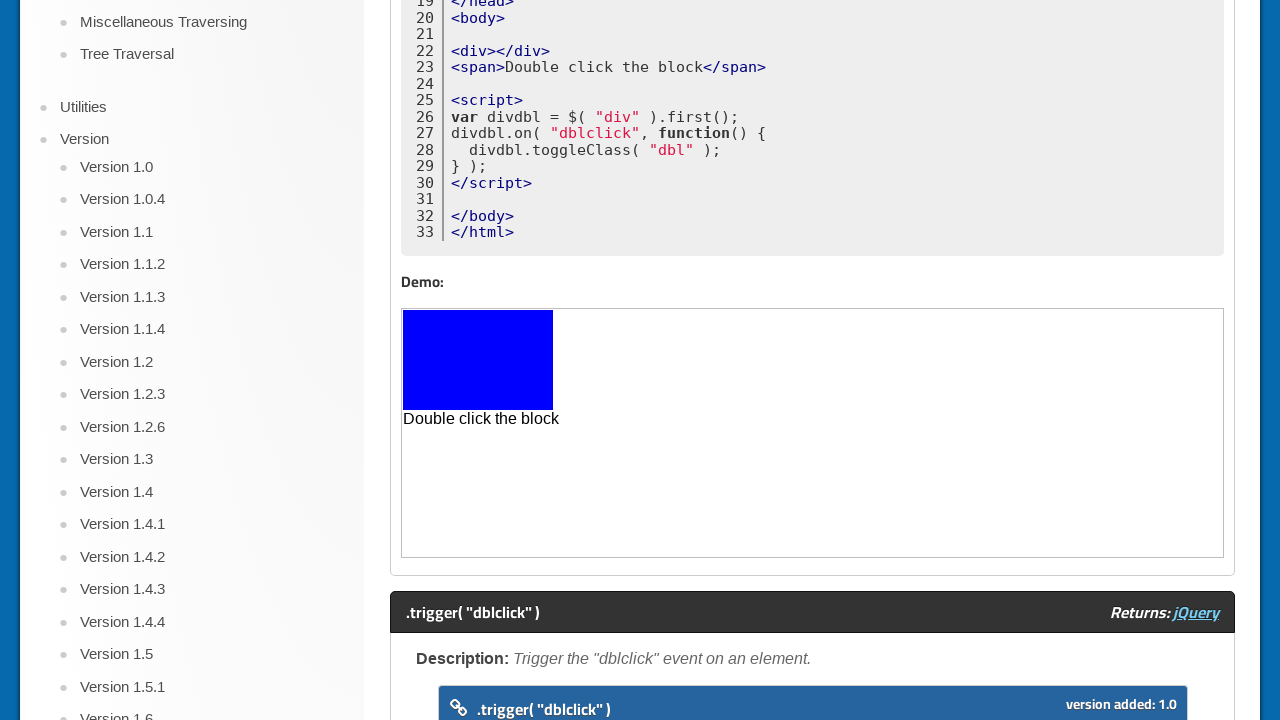

Performed third double-click on the element at (478, 360) on iframe >> nth=0 >> internal:control=enter-frame >> xpath=/html/body/div
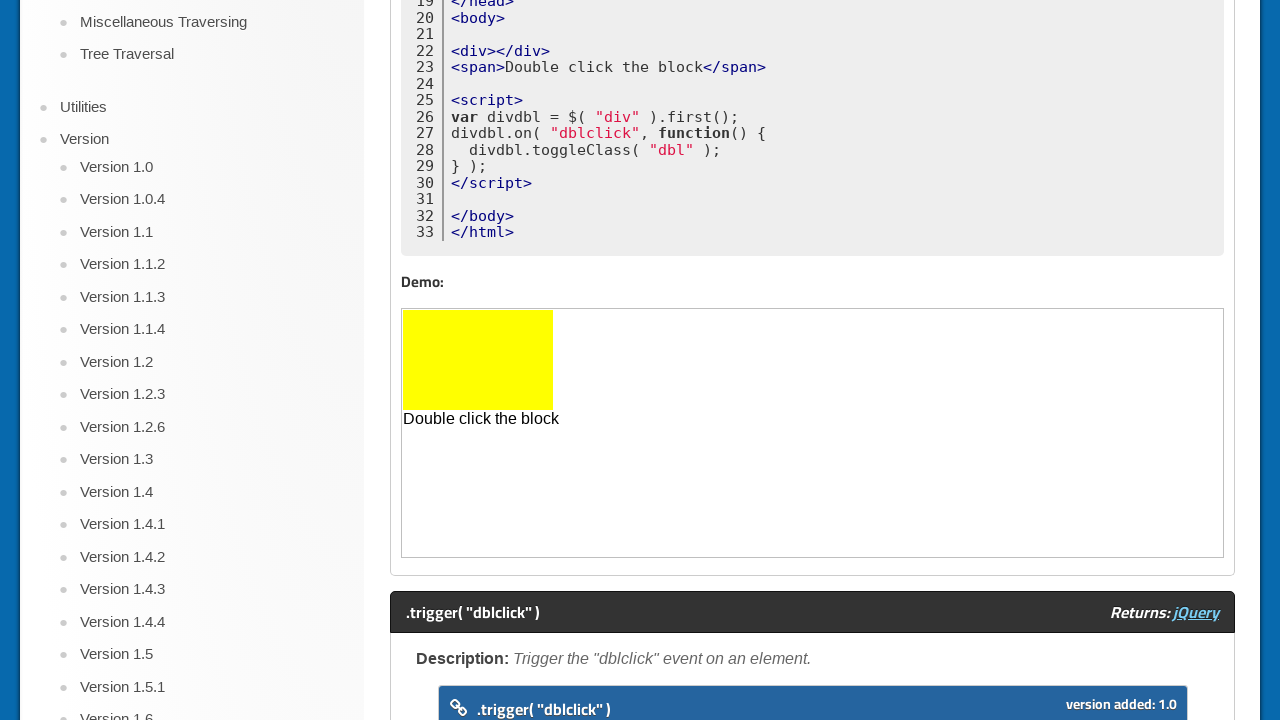

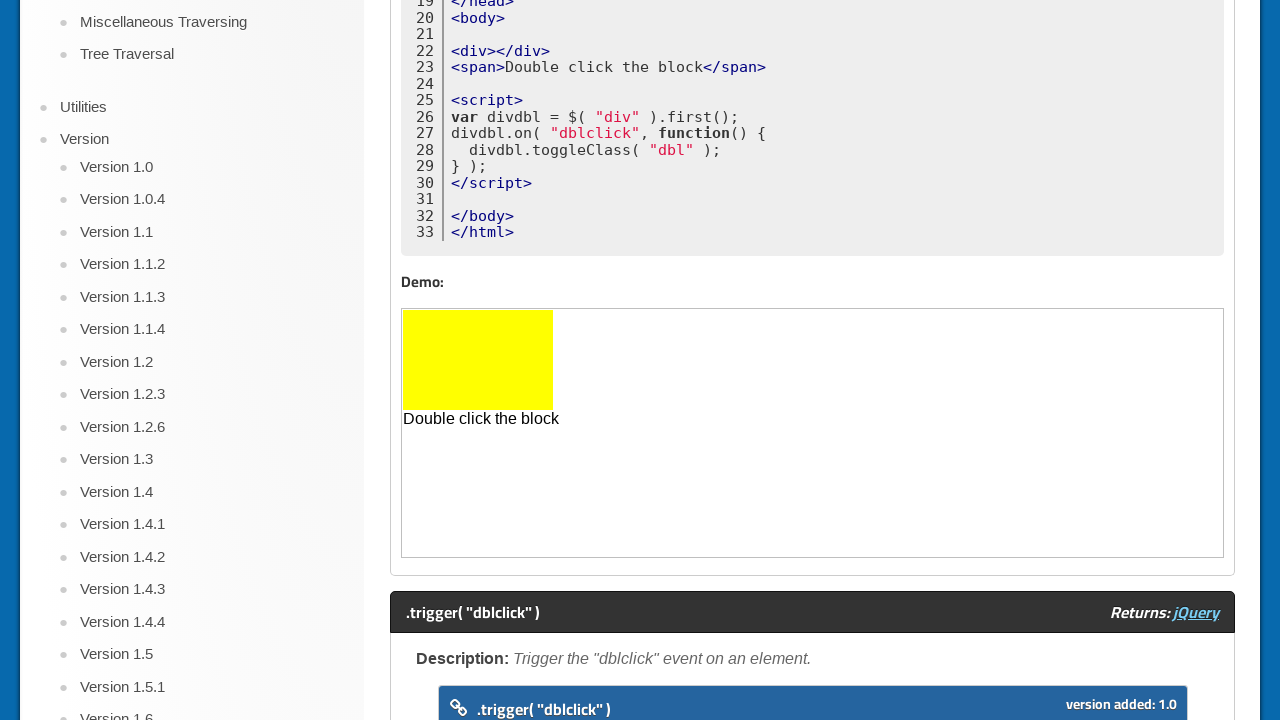